Tests checkbox functionality by checking an unchecked checkbox and verifying its state

Starting URL: https://the-internet.herokuapp.com/checkboxes

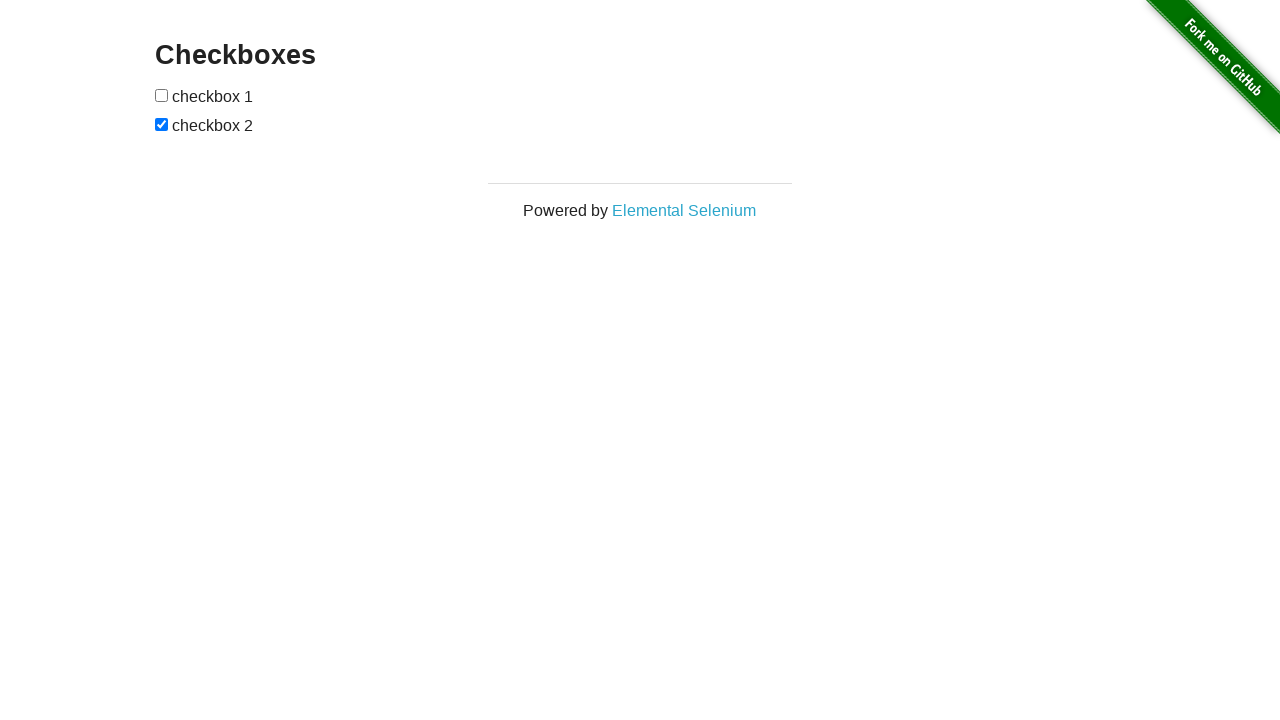

Located the first checkbox on the checkboxes form
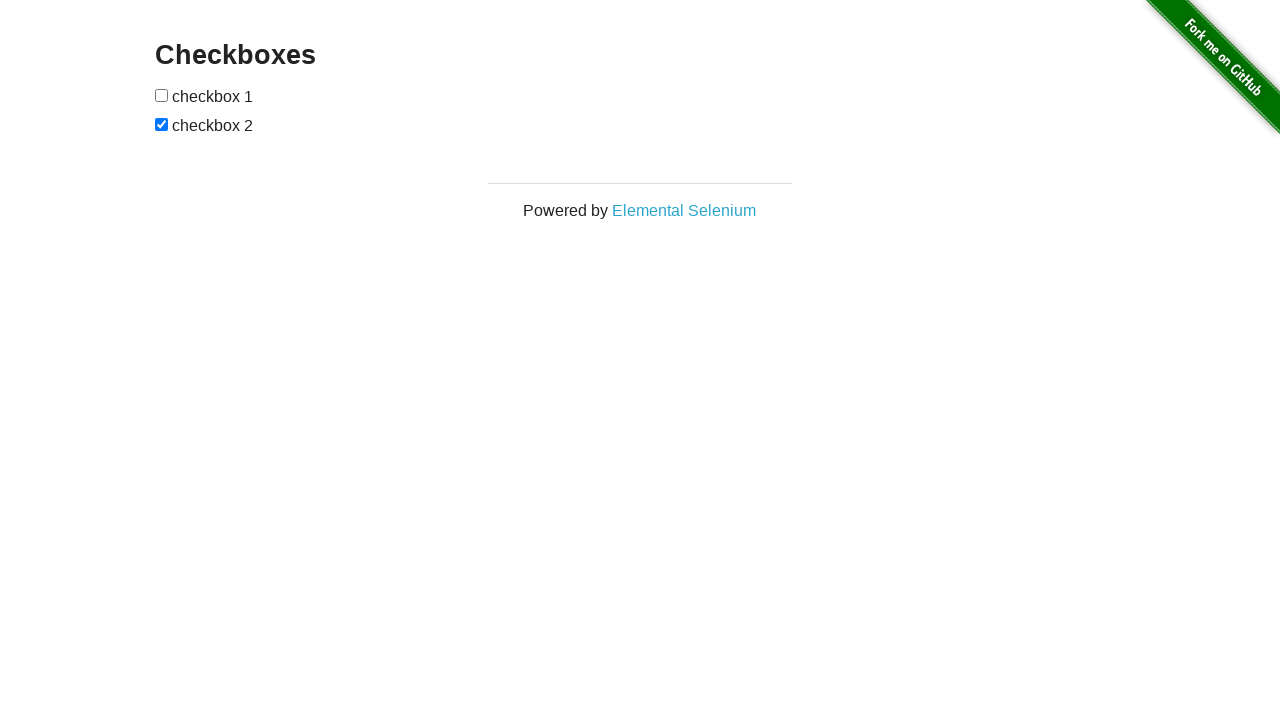

Verified checkbox is currently unchecked
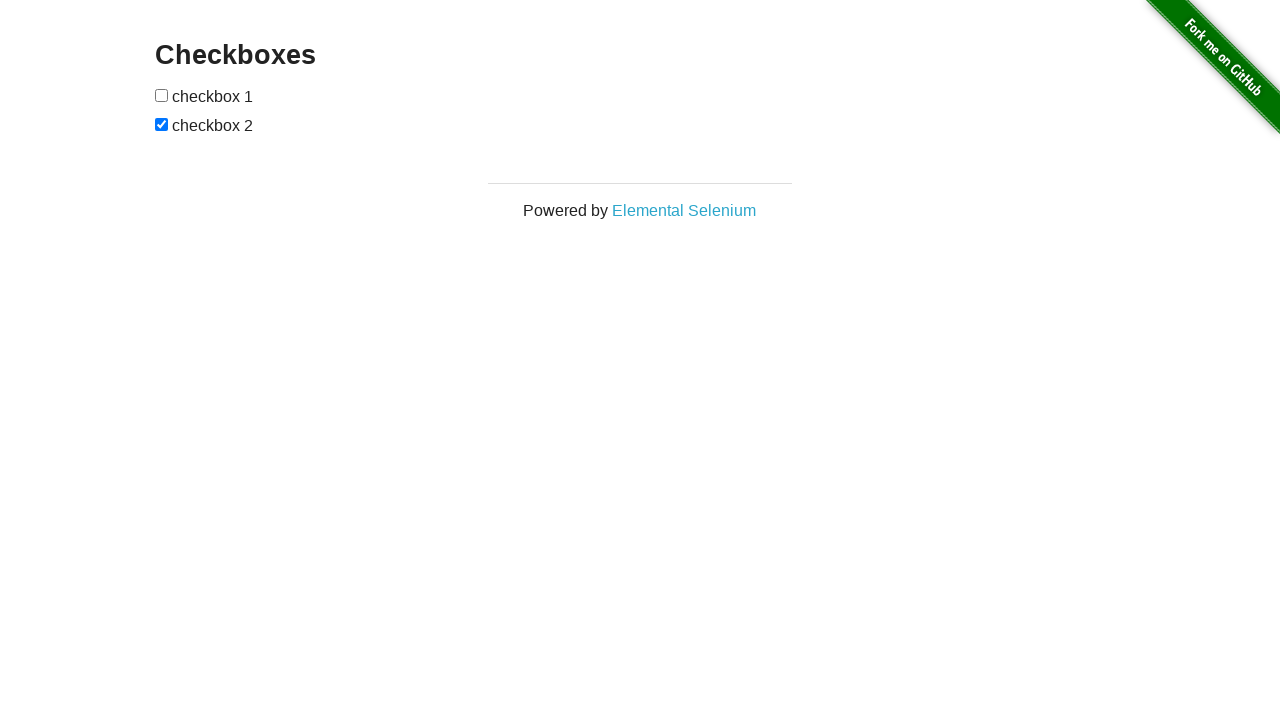

Clicked the checkbox to check it at (162, 95) on xpath=//form[@id='checkboxes']/input[1]
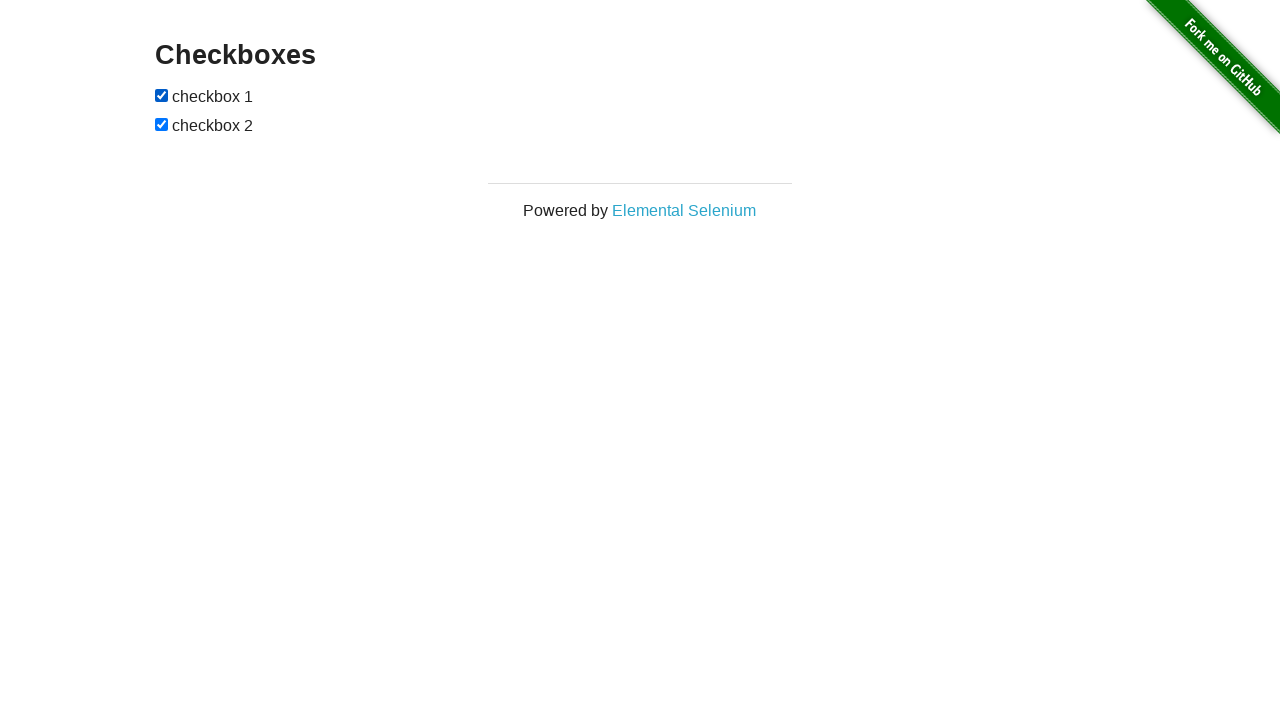

Asserted that the checkbox is now checked
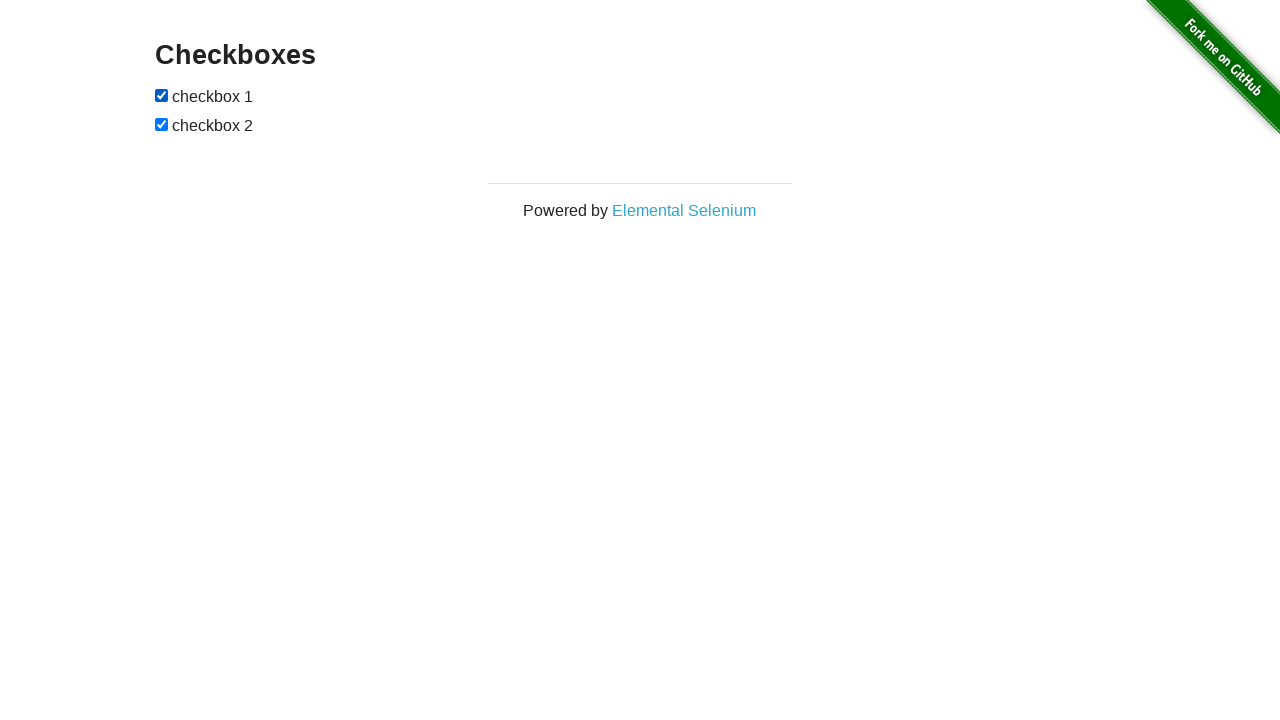

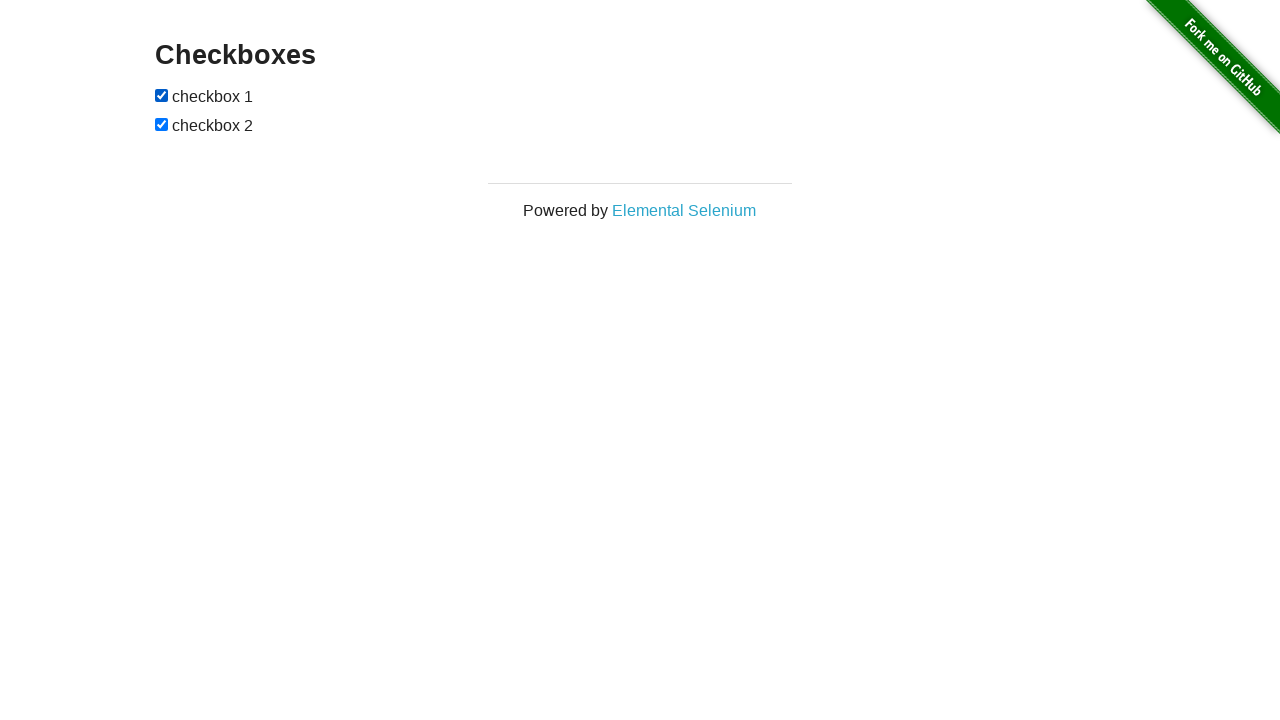